Tests Yahoo Japan image search functionality by entering a search query and submitting the form

Starting URL: https://search.yahoo.co.jp/image

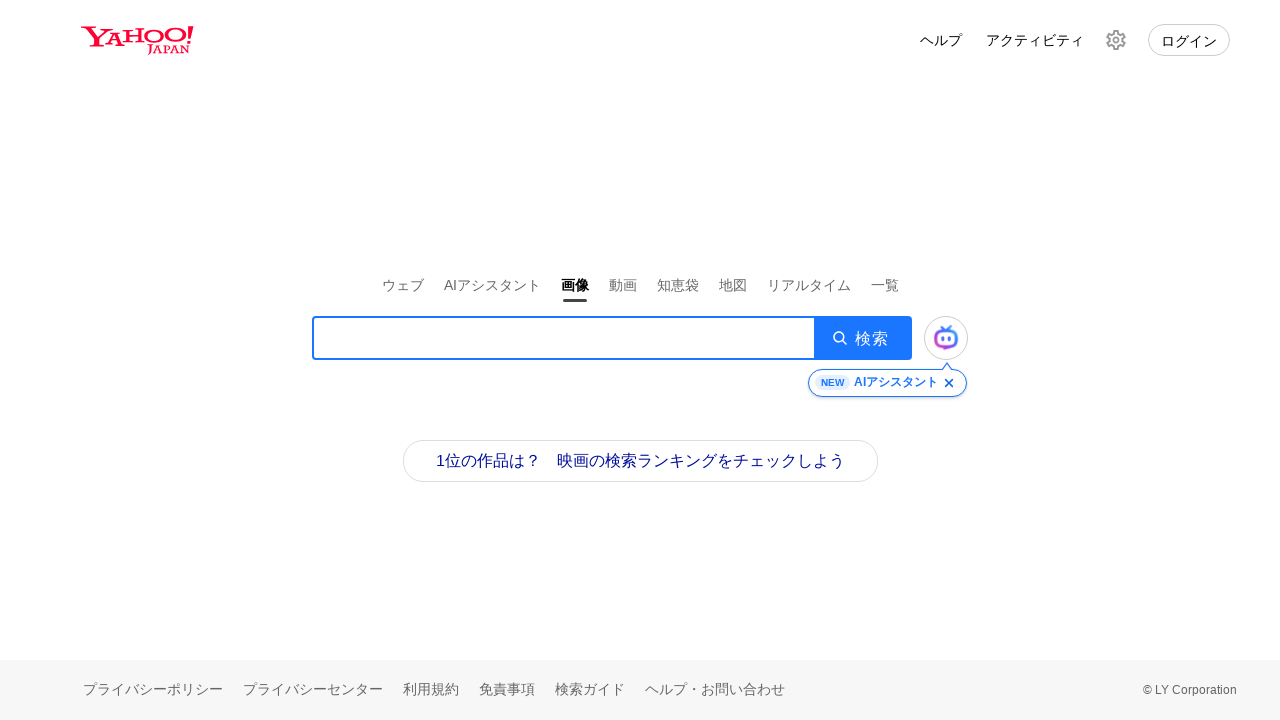

Filled search box with query 'プログラミング' on .SearchBox__searchInput
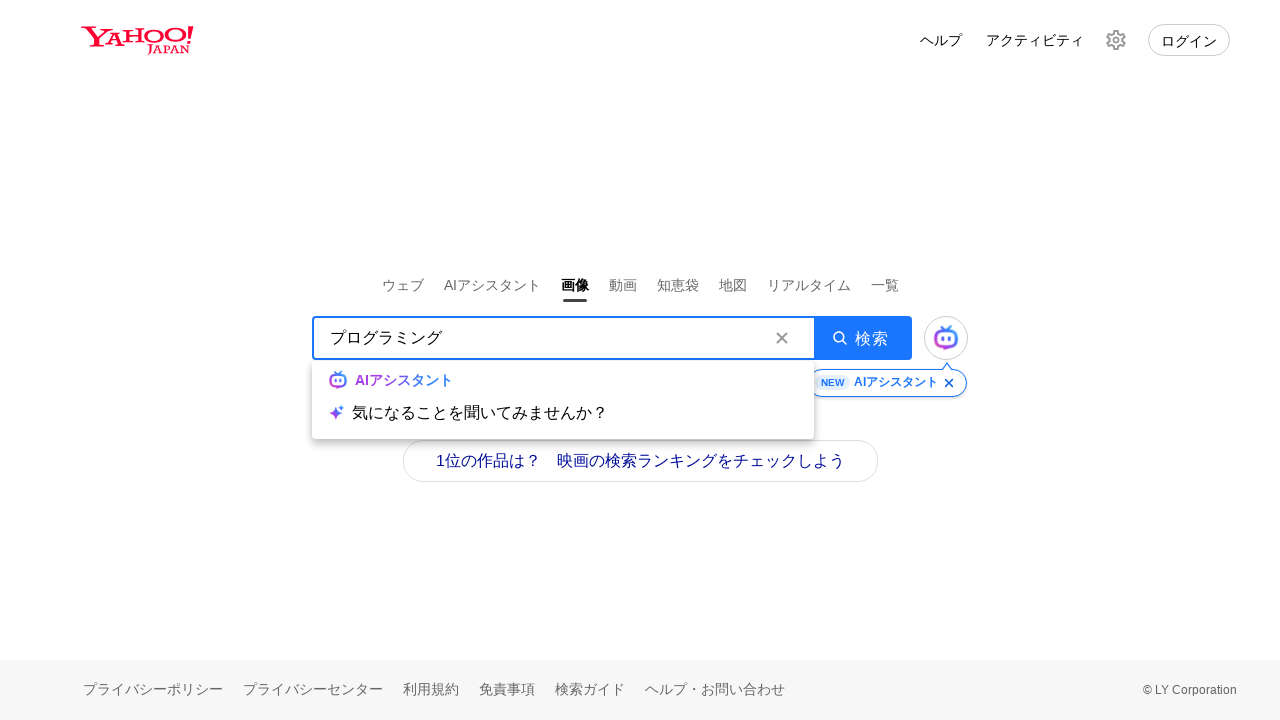

Pressed Enter to submit search form on .SearchBox__searchInput
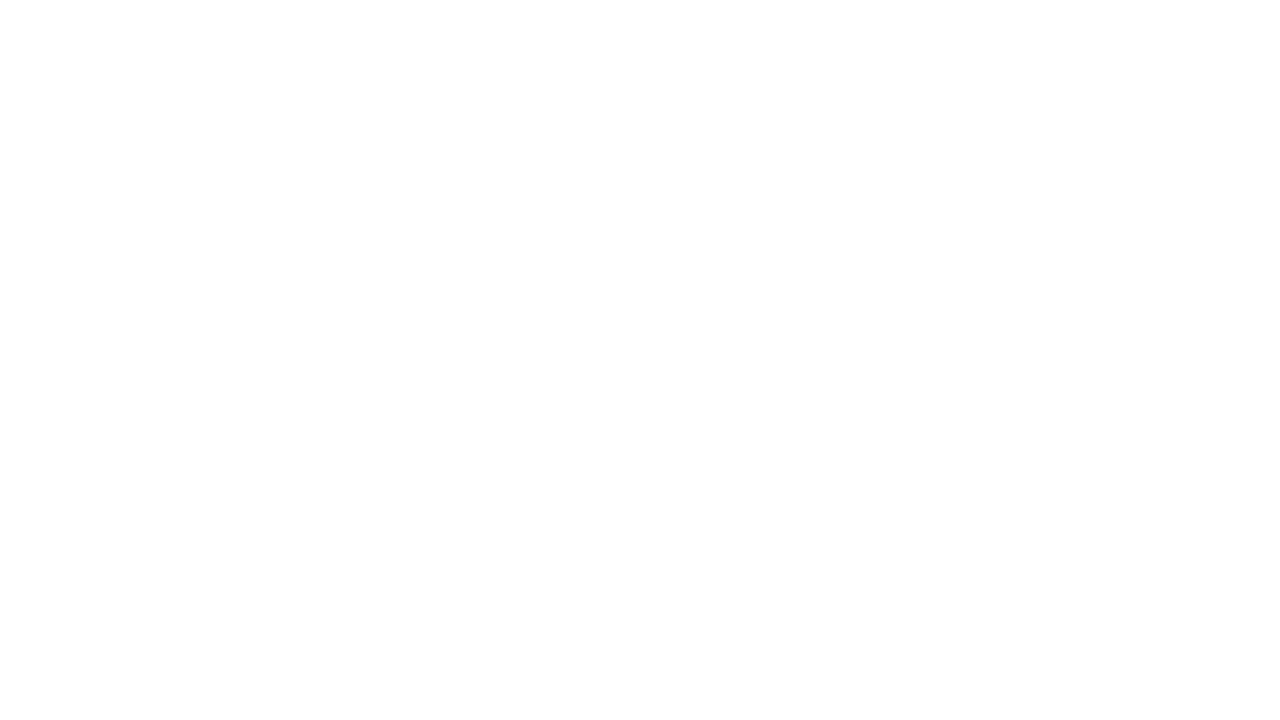

Waited for search results to load (networkidle state reached)
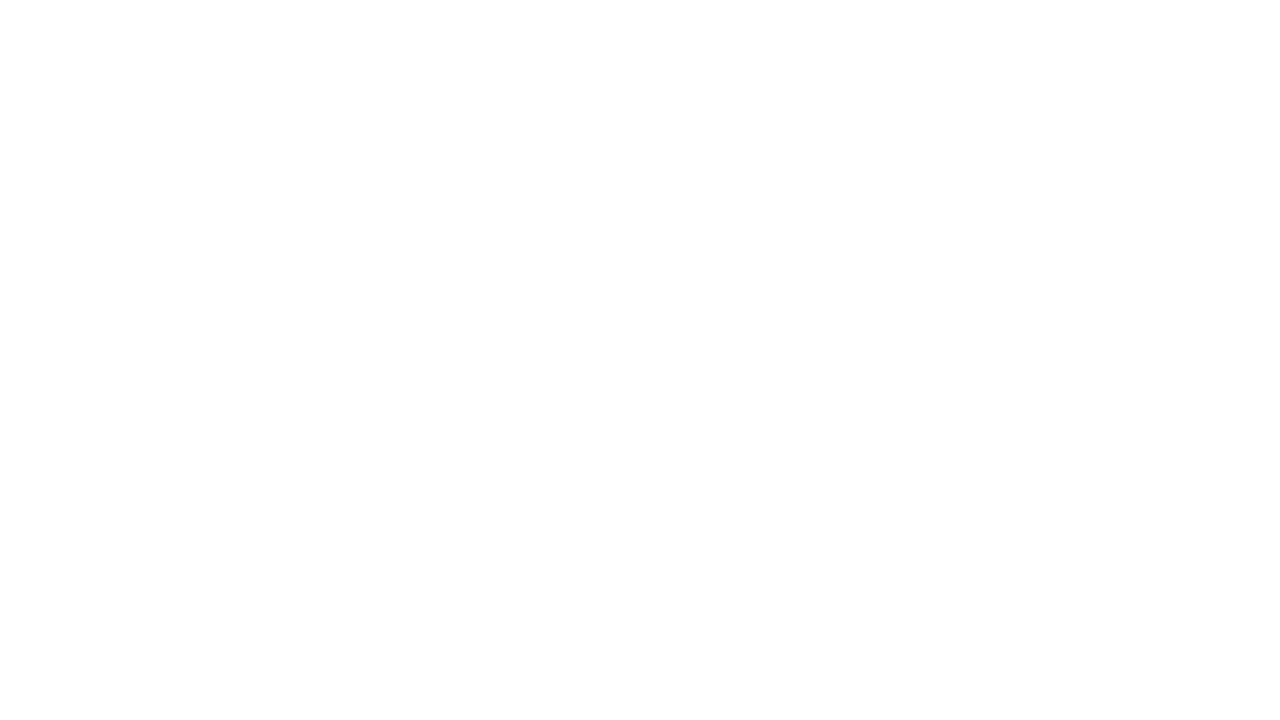

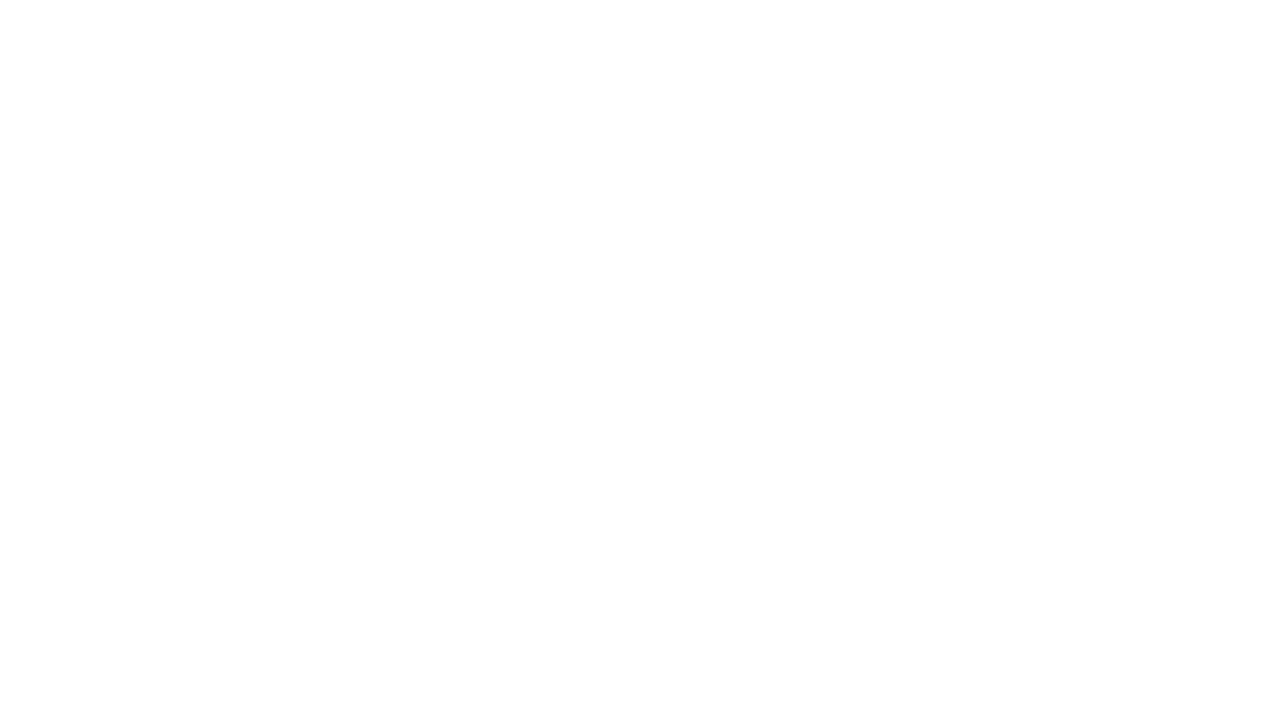